Tests adding specific grocery items (Cucumber, Brocolli, Beetroot) to cart on an e-commerce practice site by iterating through products and clicking the add-to-cart button for matching items.

Starting URL: https://rahulshettyacademy.com/seleniumPractise/

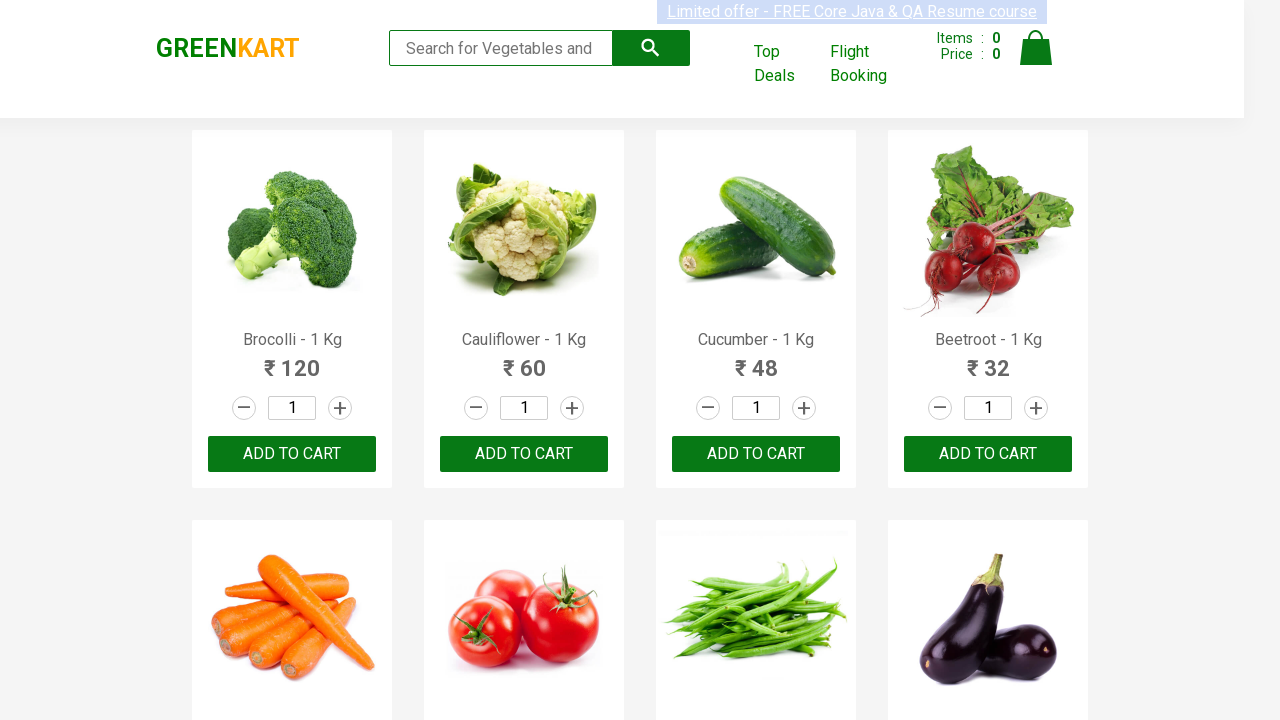

Waited for product names to load on the page
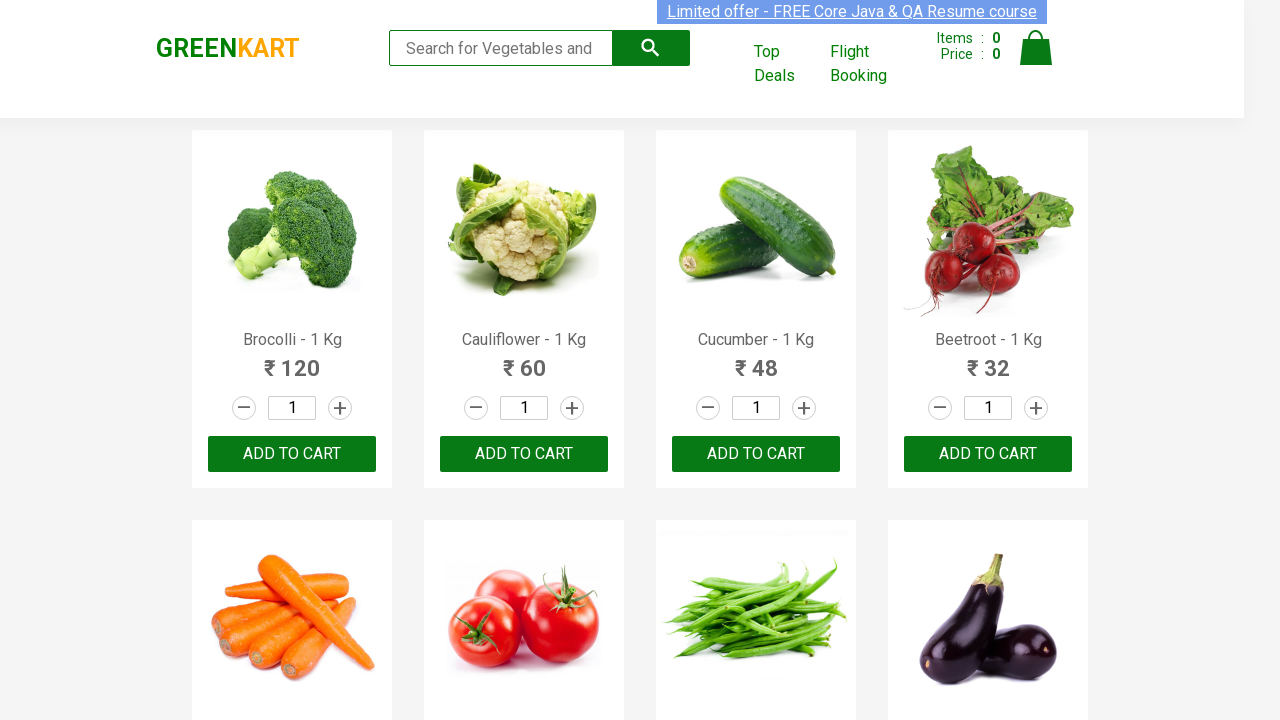

Retrieved all product elements from the page
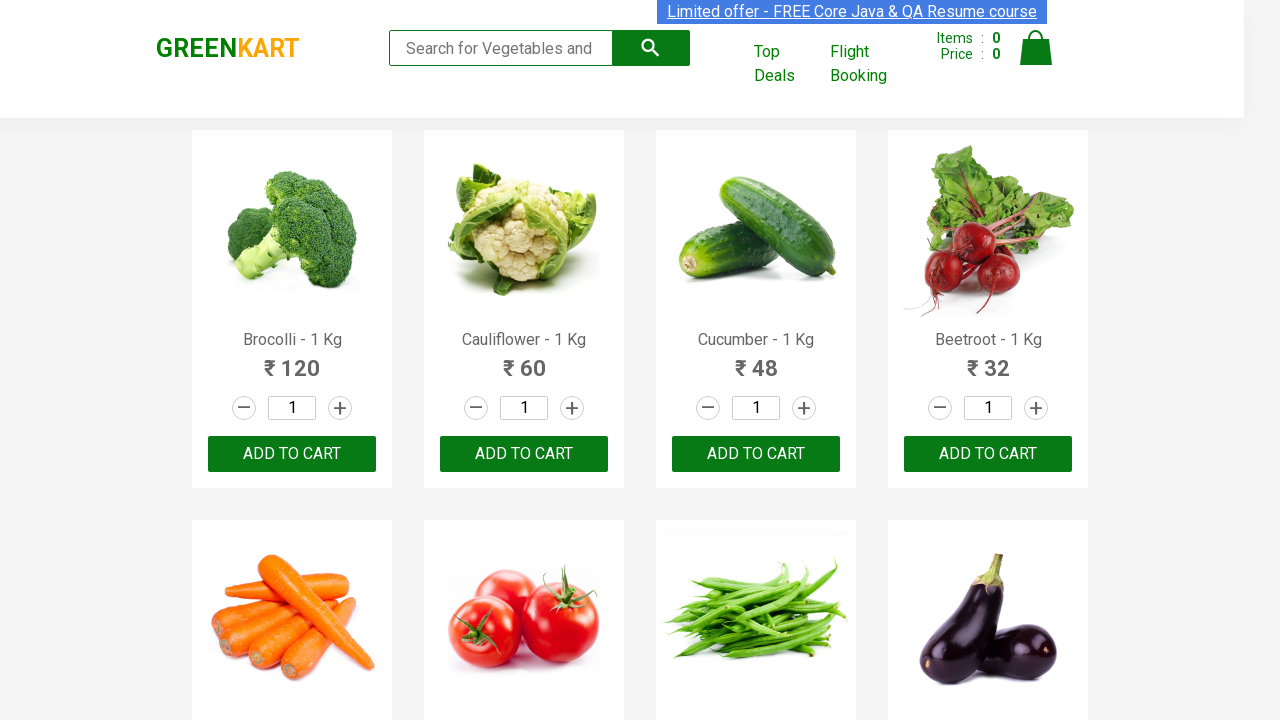

Clicked 'Add to Cart' button for Brocolli at (292, 454) on xpath=//div[@class='product-action']/button >> nth=0
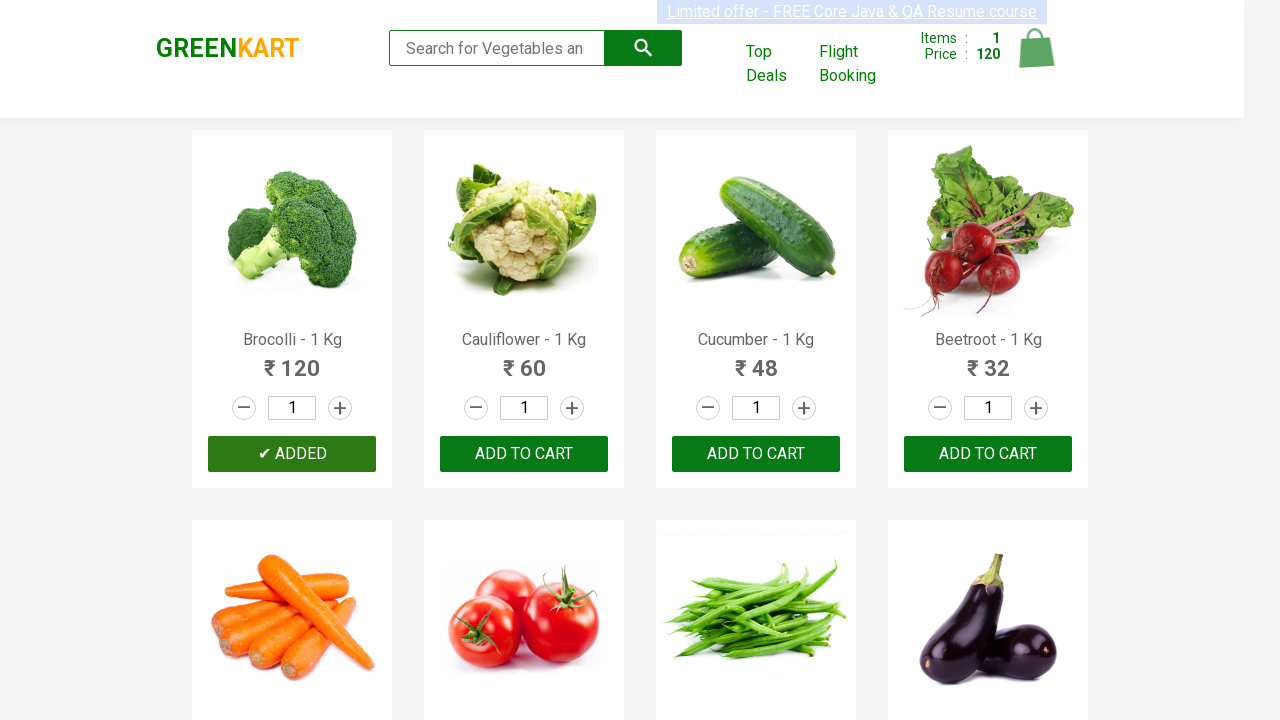

Clicked 'Add to Cart' button for Cucumber at (756, 454) on xpath=//div[@class='product-action']/button >> nth=2
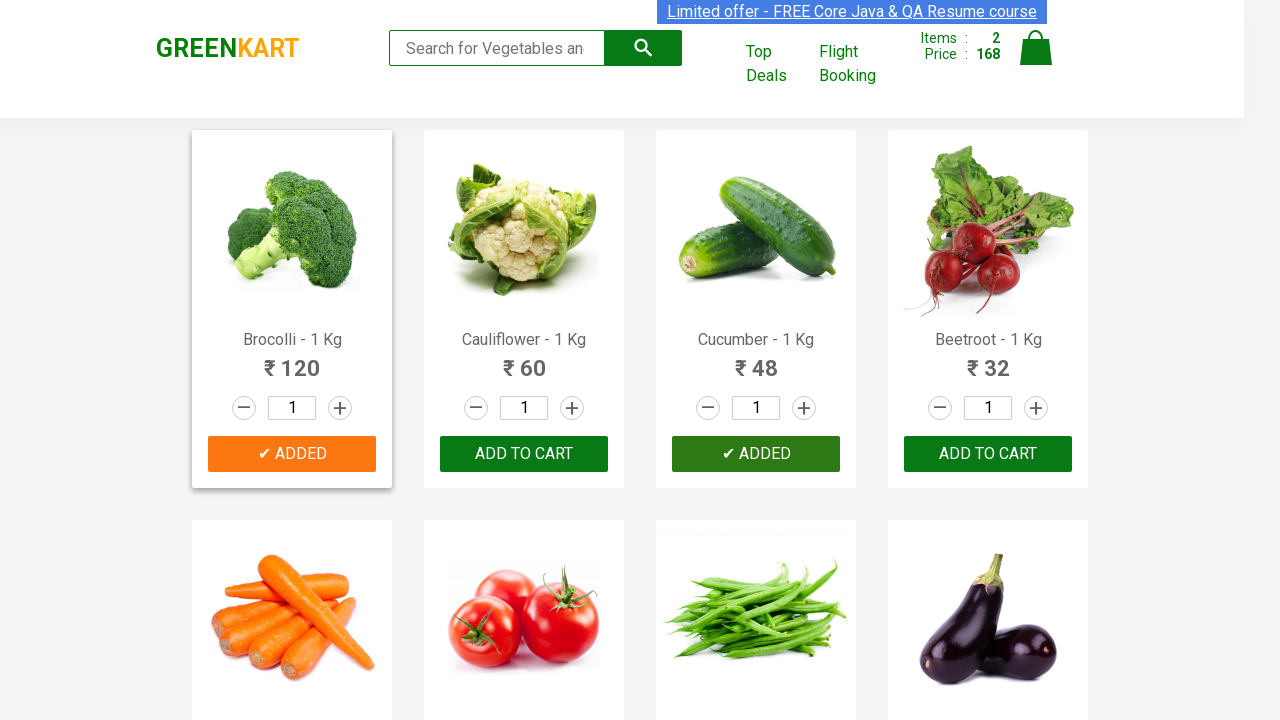

Clicked 'Add to Cart' button for Beetroot at (988, 454) on xpath=//div[@class='product-action']/button >> nth=3
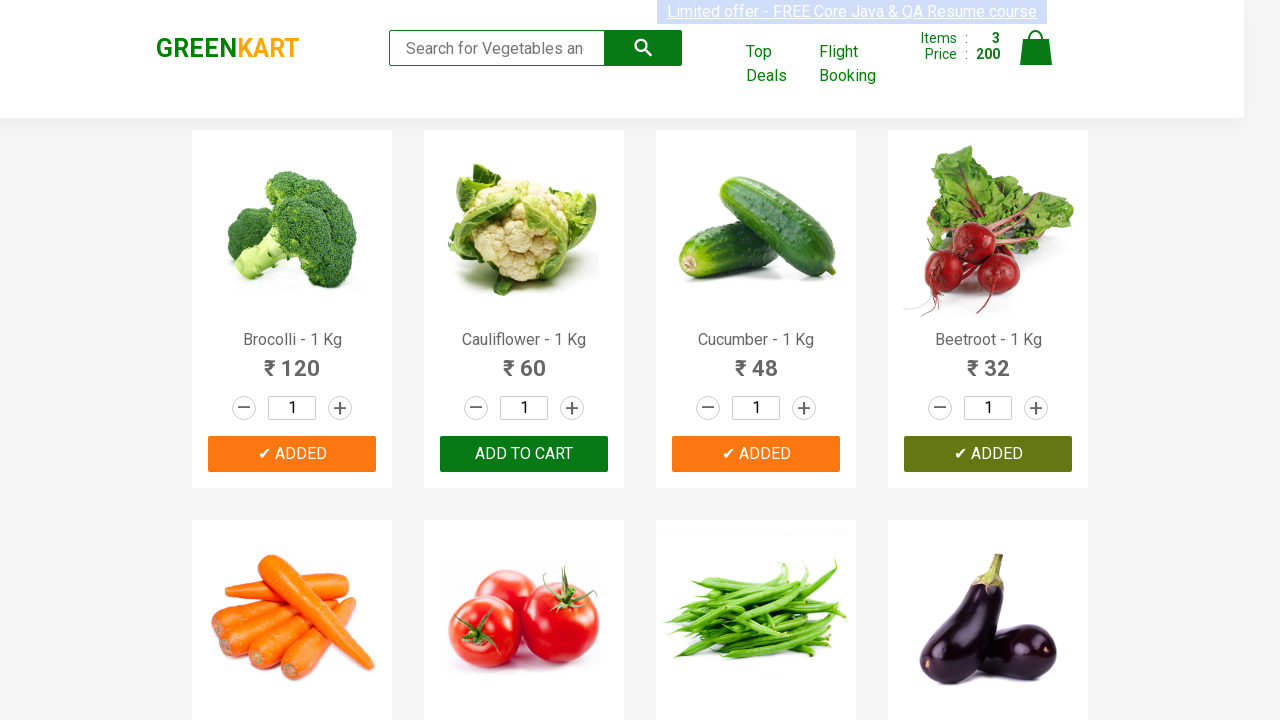

Waited 500ms for cart to update after adding all items
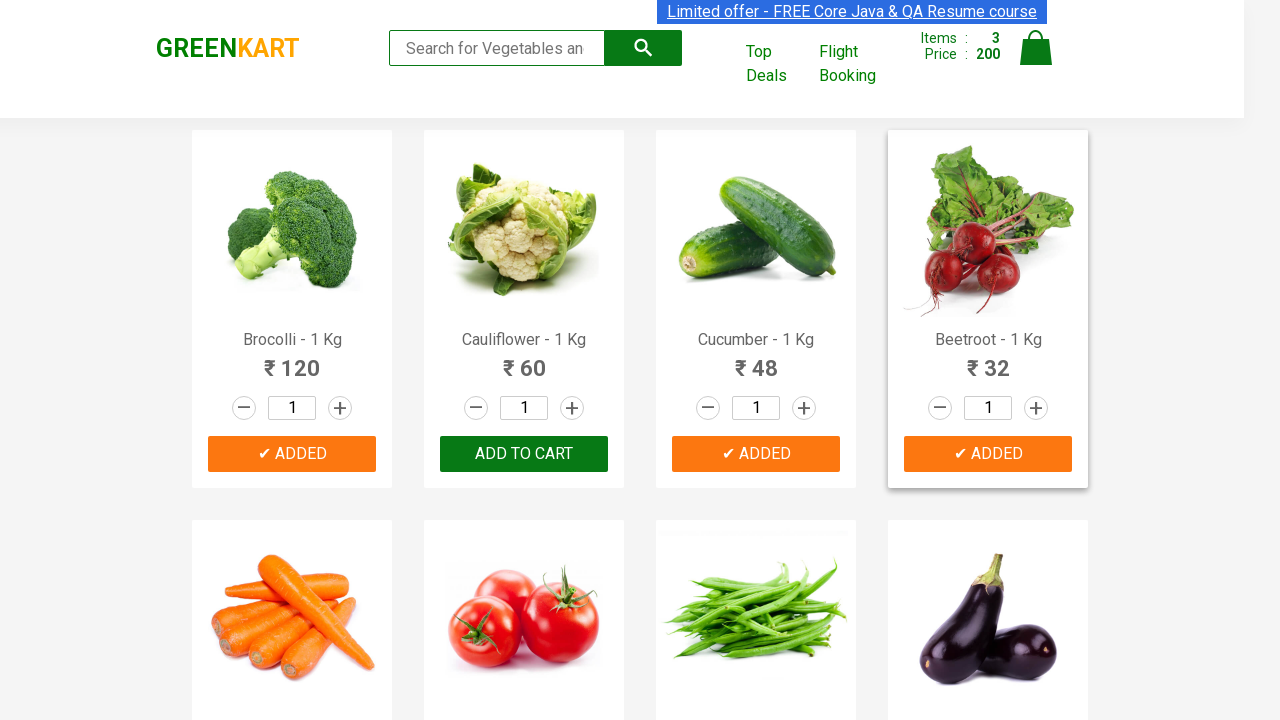

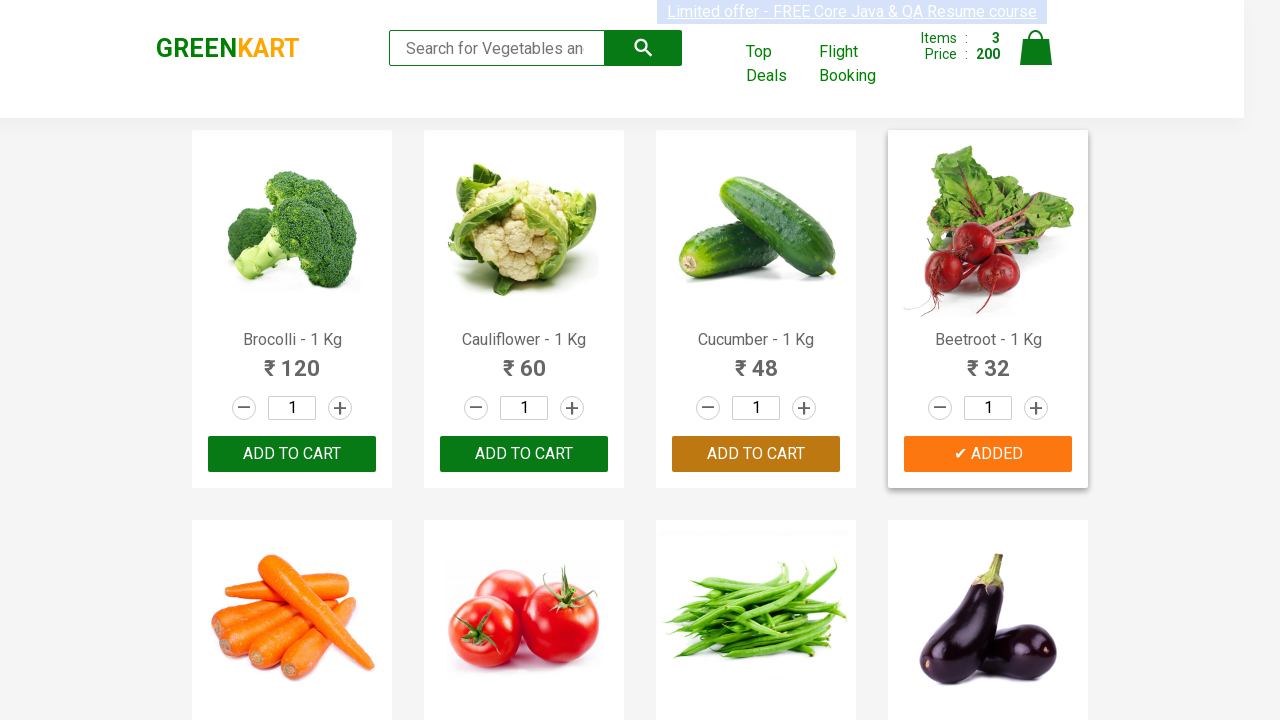